Tests product form submission by filling name, price fields and clicking category and condition dropdowns without making selections, then clicking add button.

Starting URL: https://skrylexx.github.io/Products_CRUDS/

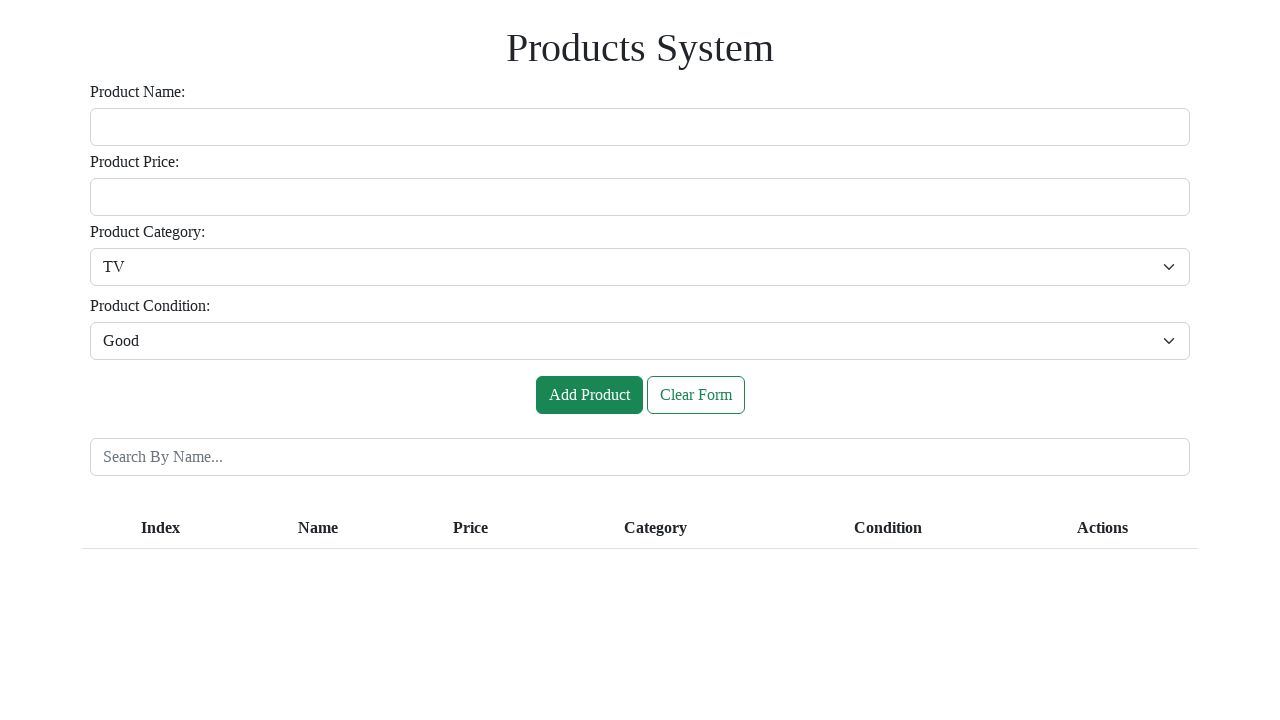

Clicked on name input field at (640, 127) on #inputName
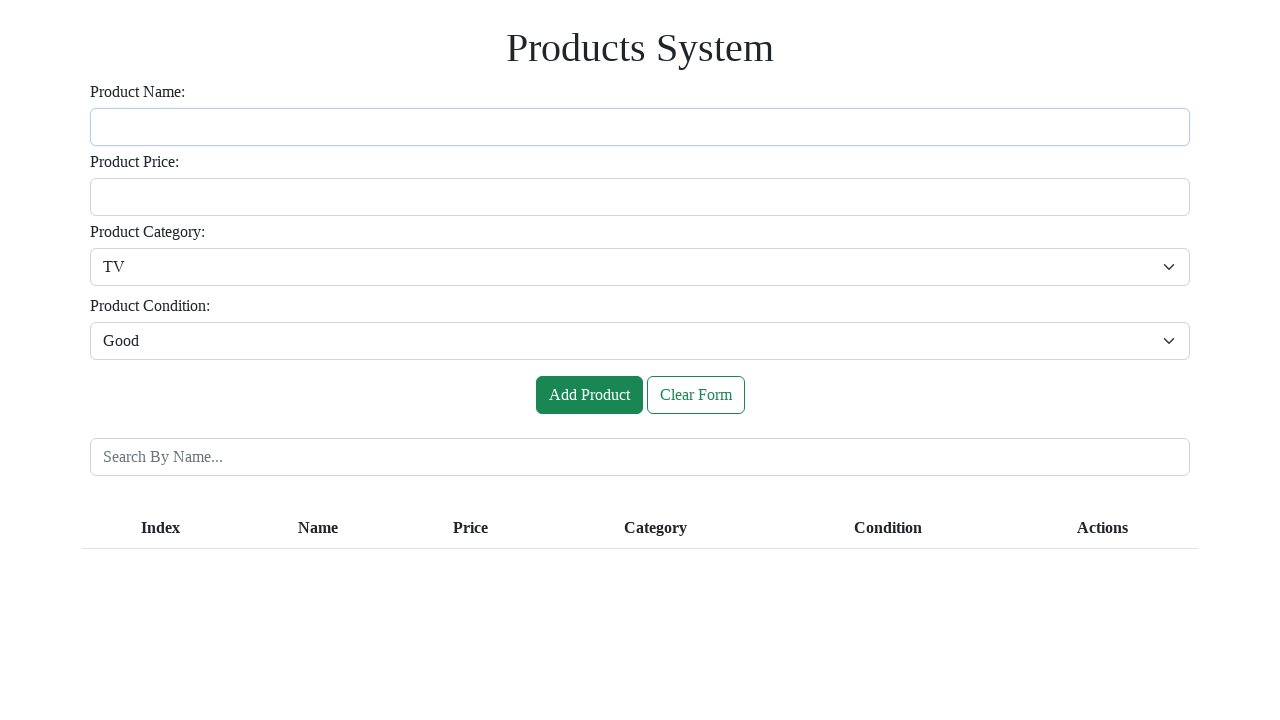

Filled product name field with 'Aaa' on #inputName
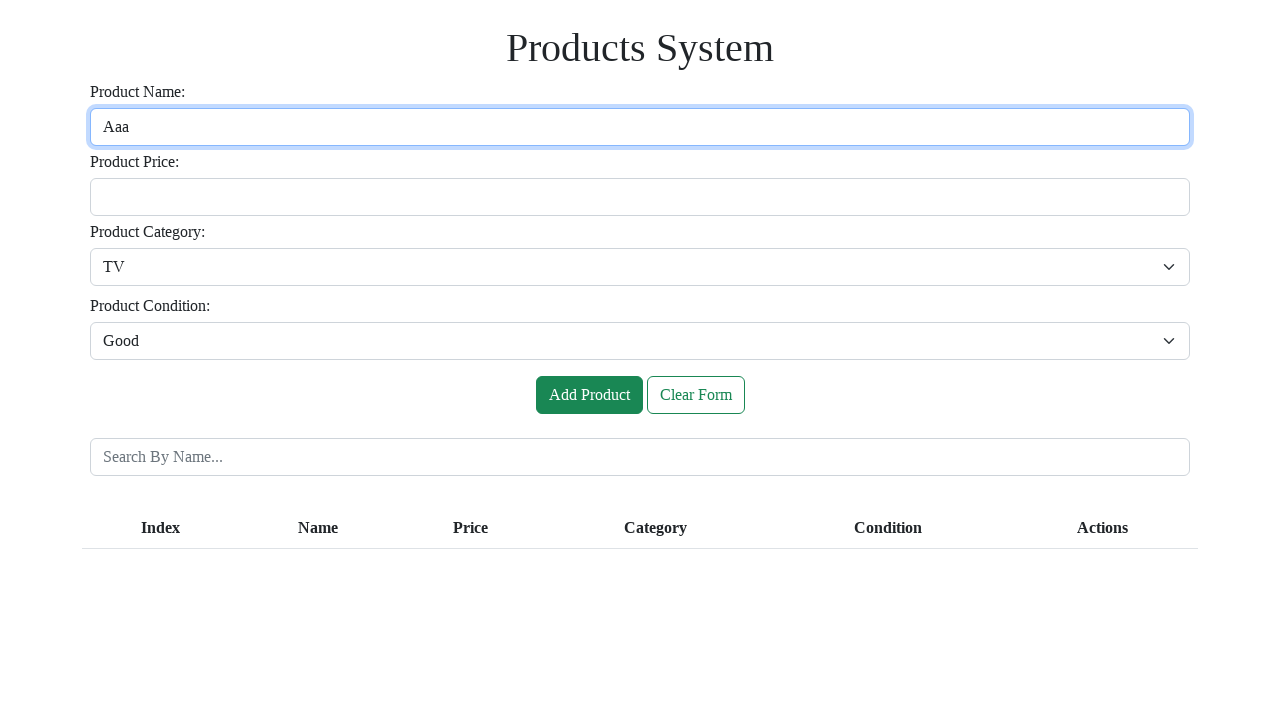

Clicked on price input field at (640, 197) on #inputPrice
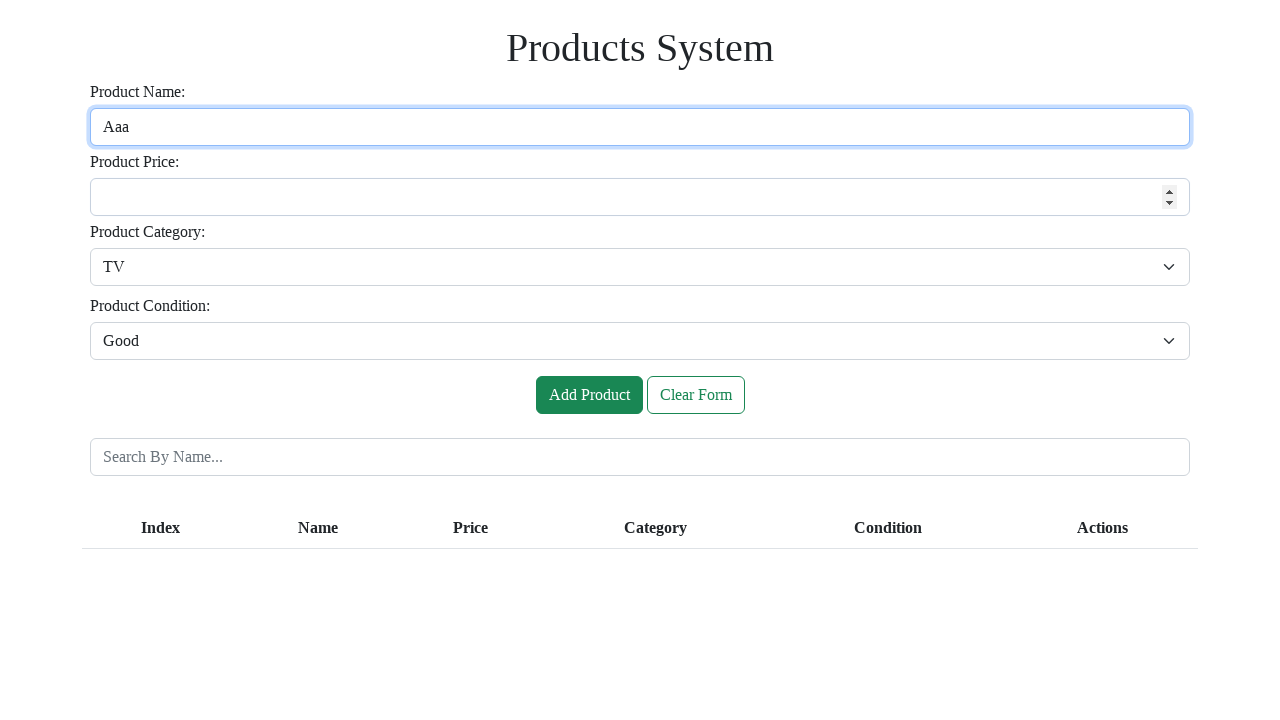

Filled product price field with '850' on #inputPrice
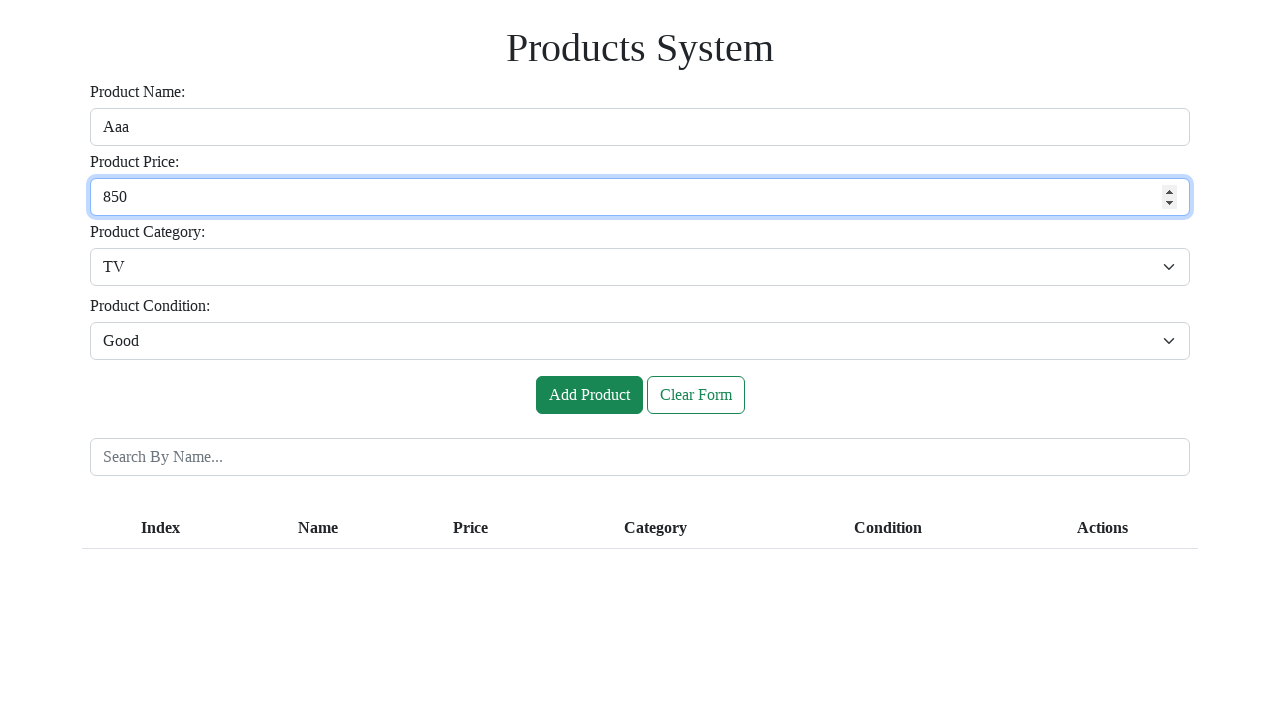

Clicked on category dropdown without making selection at (640, 267) on #inputCategory
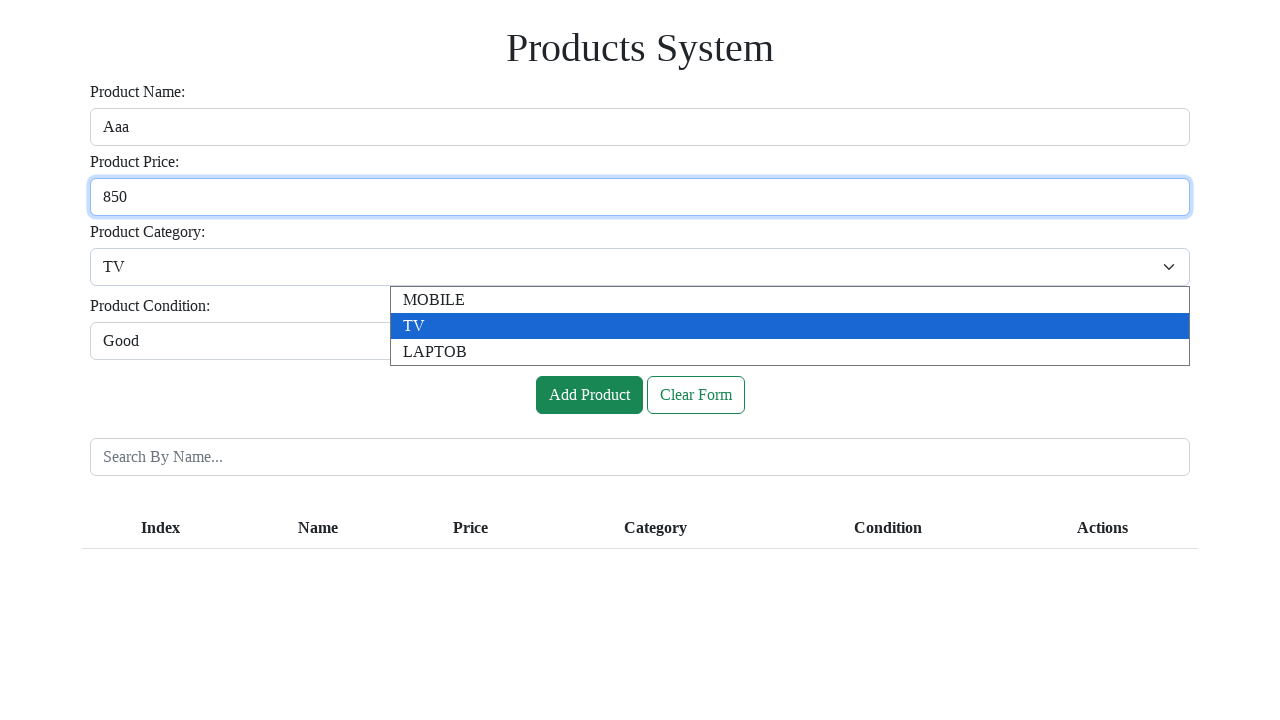

Clicked on condition dropdown without making selection at (640, 341) on #inputCondition
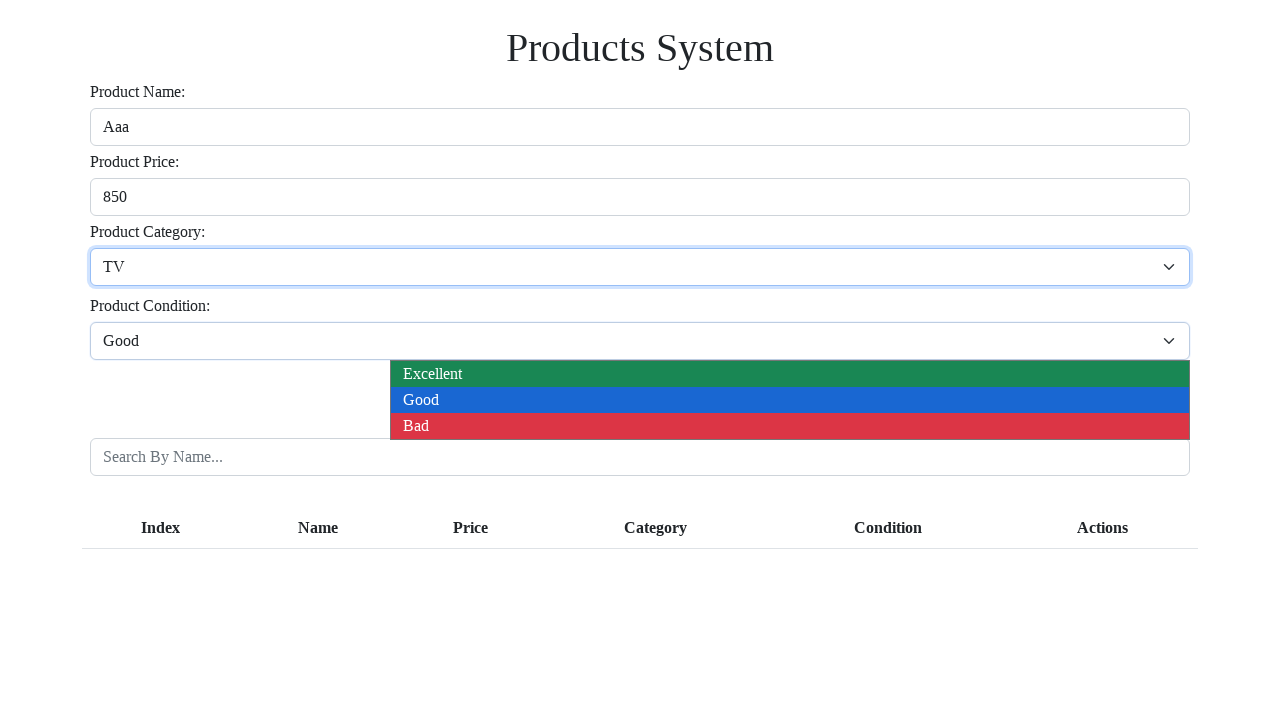

Clicked add button to submit product form at (589, 395) on #btnAdd
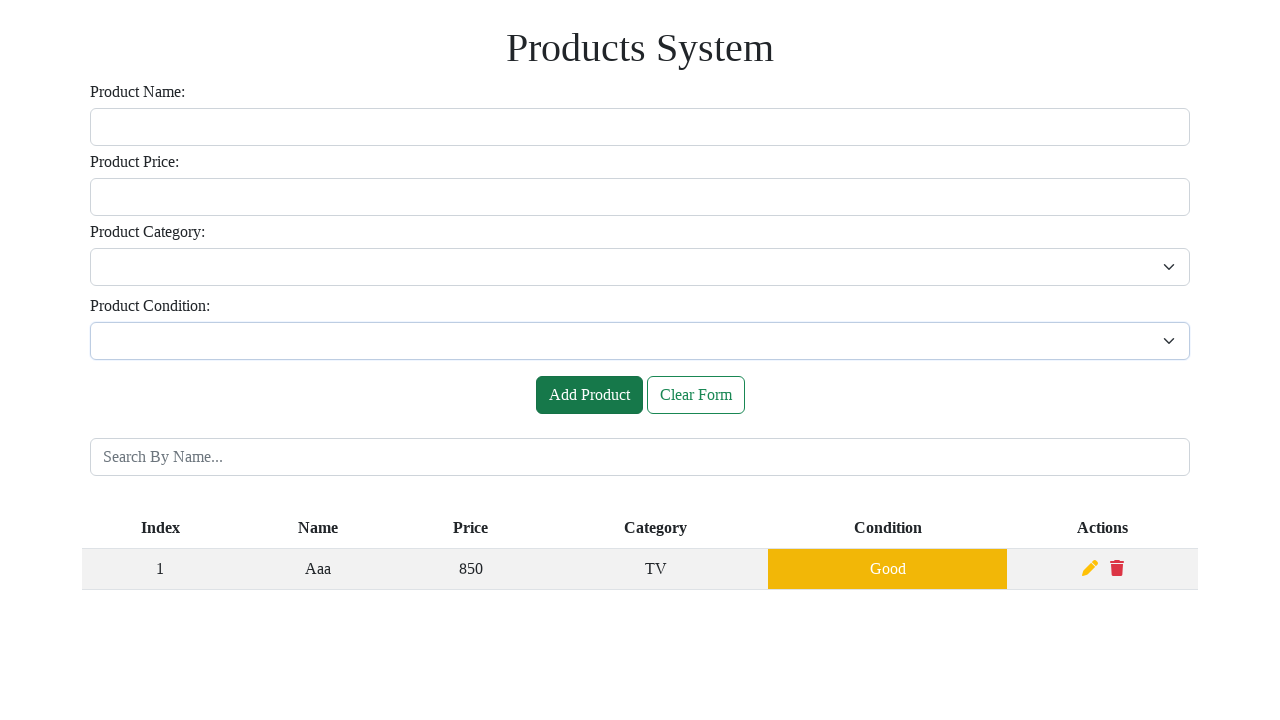

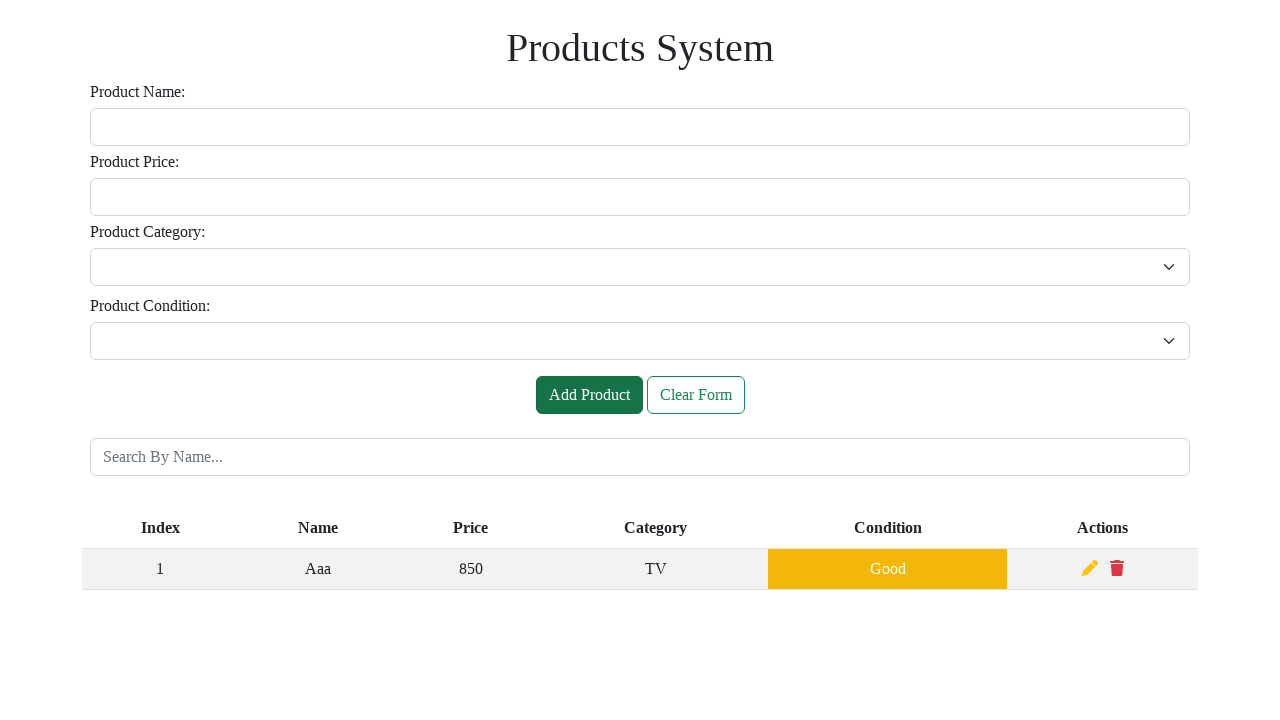